Tests adding todo items by filling the input field and pressing Enter, then verifying the items appear in the list

Starting URL: https://demo.playwright.dev/todomvc

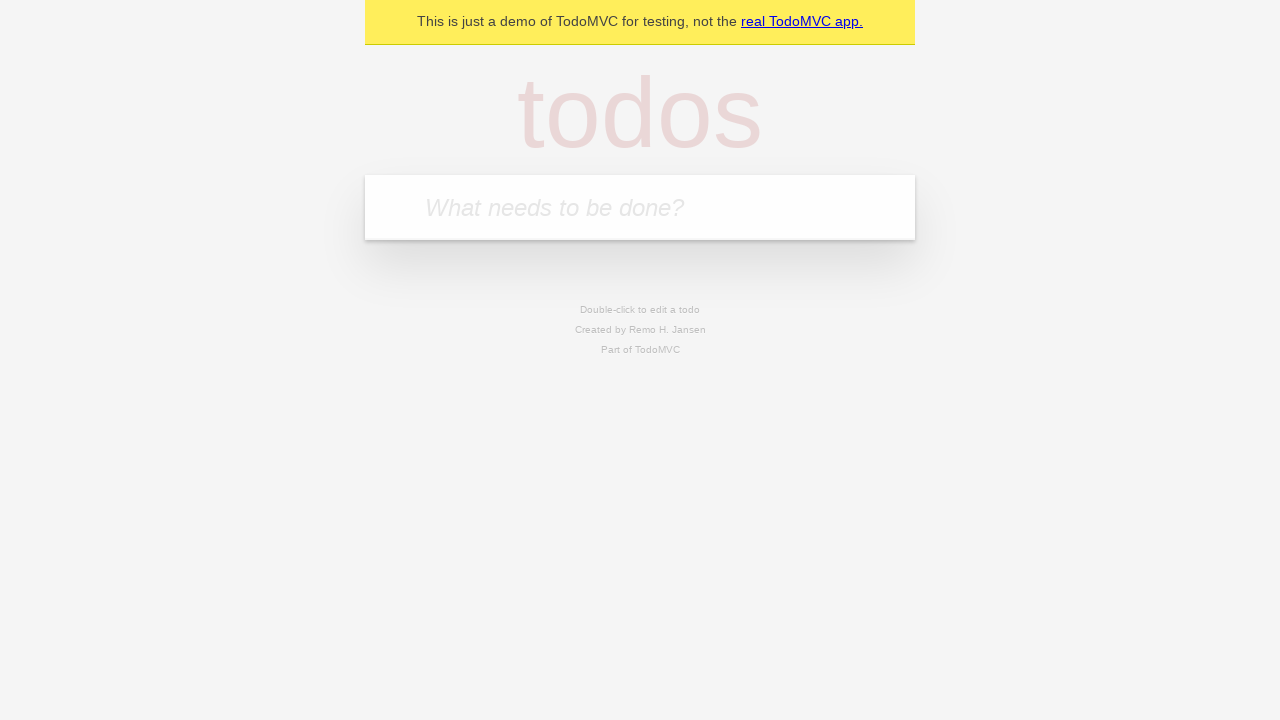

Located the todo input field with placeholder 'What needs to be done?'
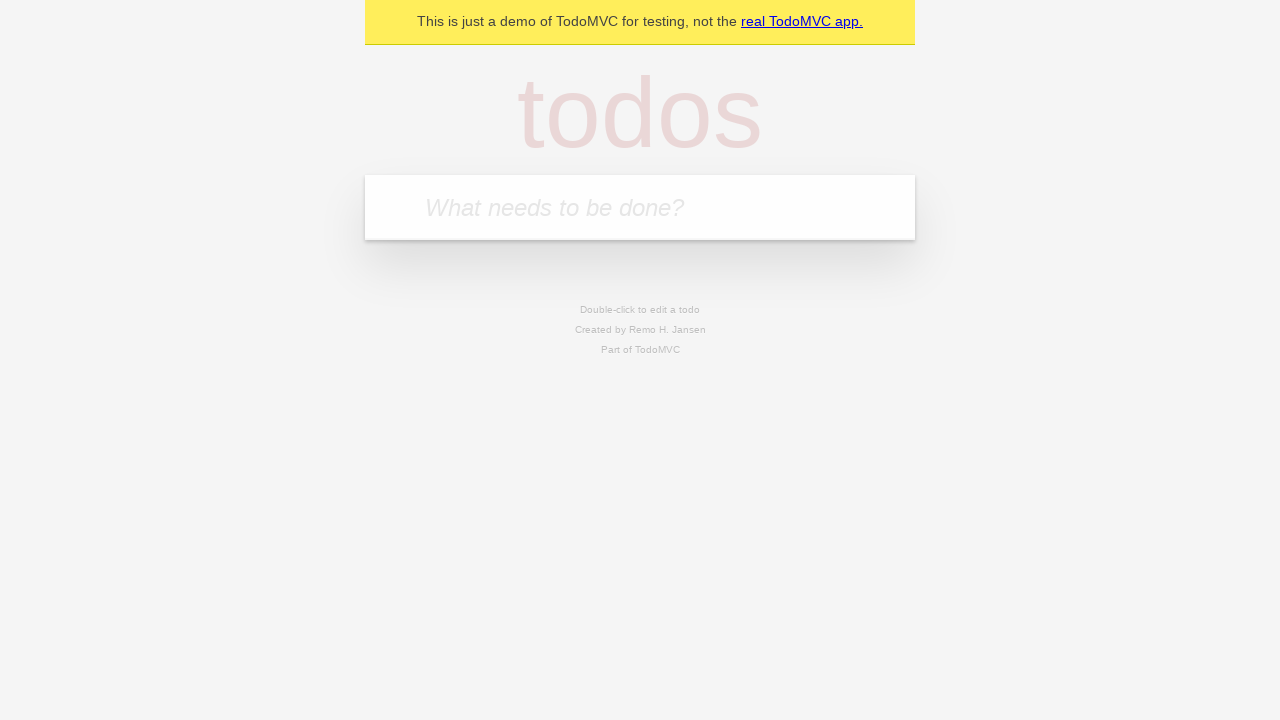

Filled todo input with 'buy some cheese' on internal:attr=[placeholder="What needs to be done?"i]
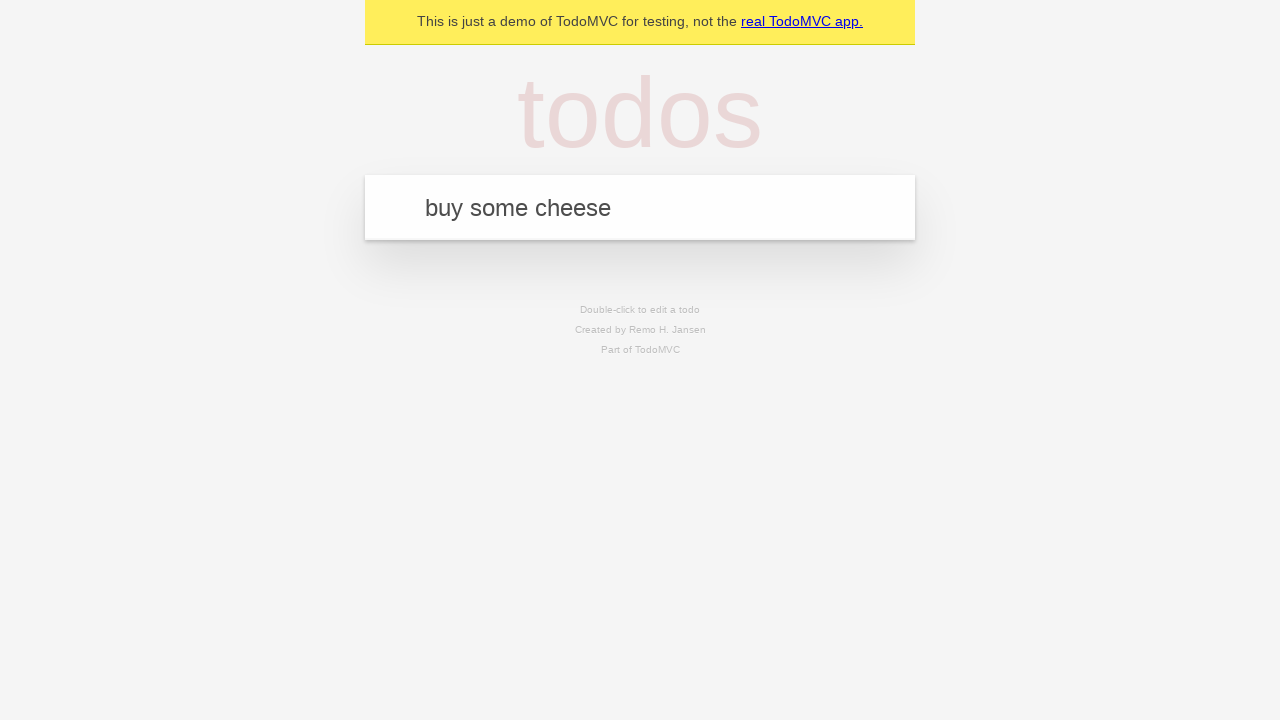

Pressed Enter to add first todo item on internal:attr=[placeholder="What needs to be done?"i]
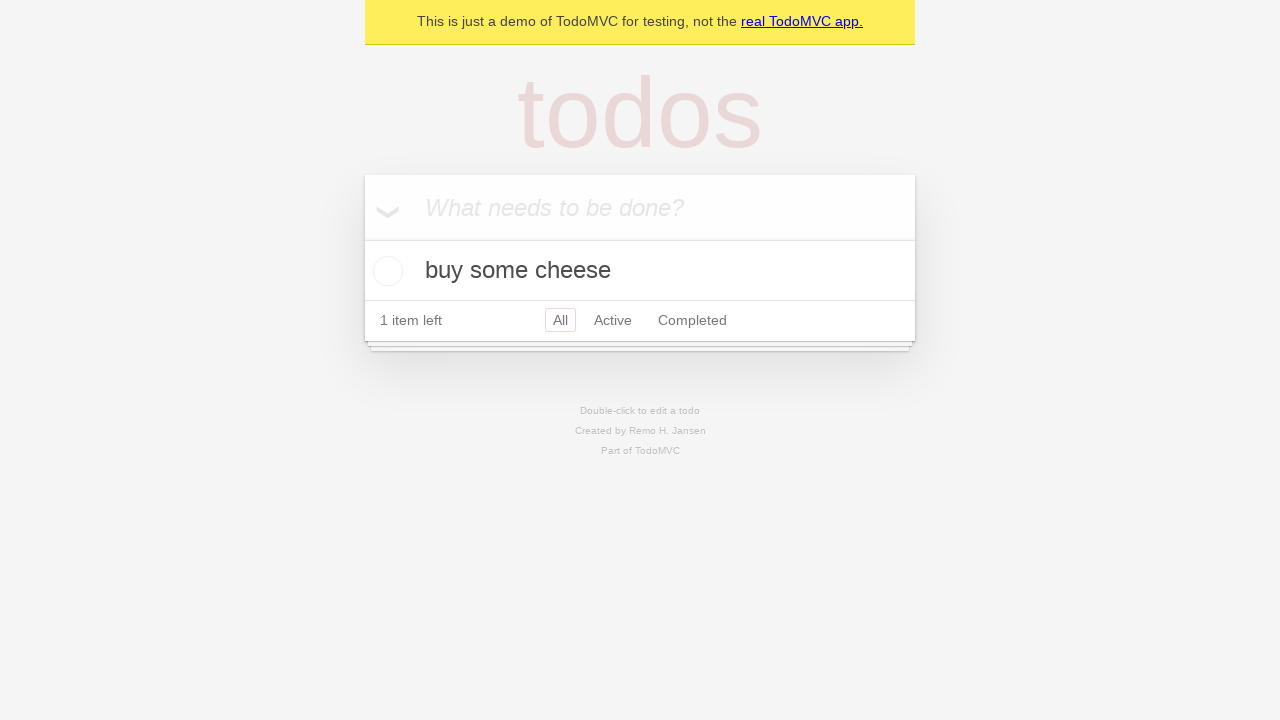

First todo item appeared in the list
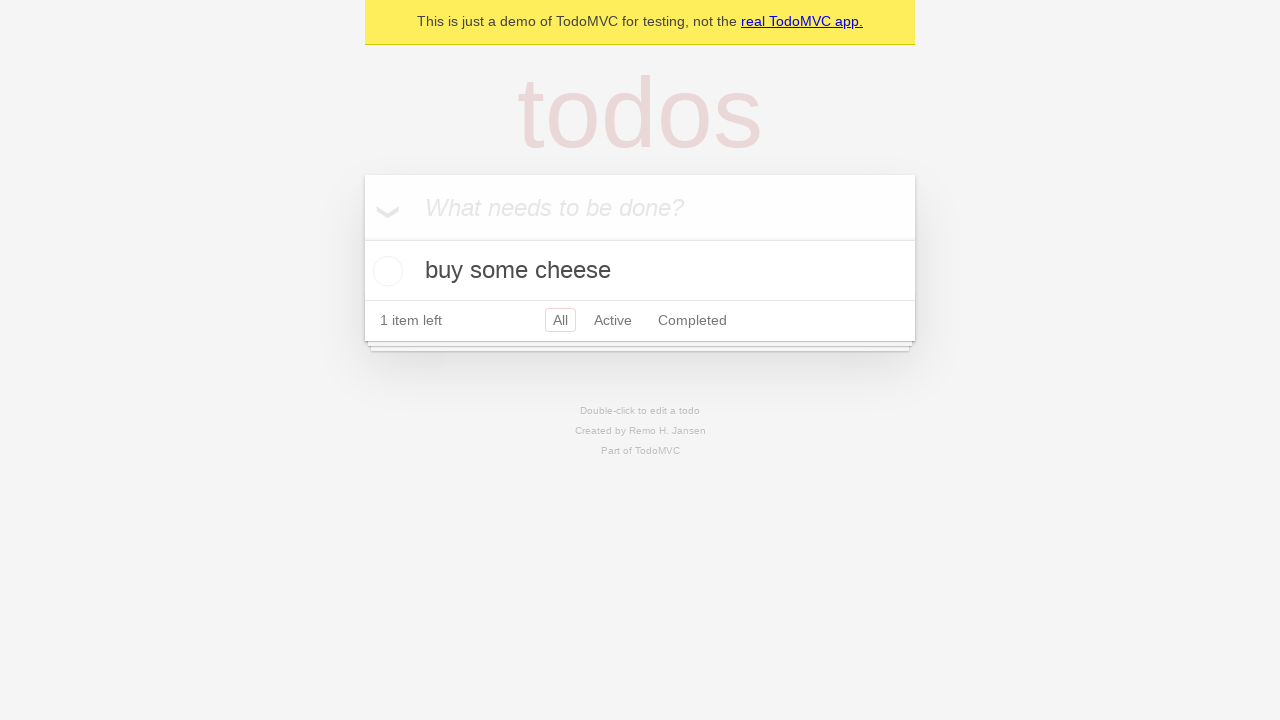

Filled todo input with 'feed the cat' on internal:attr=[placeholder="What needs to be done?"i]
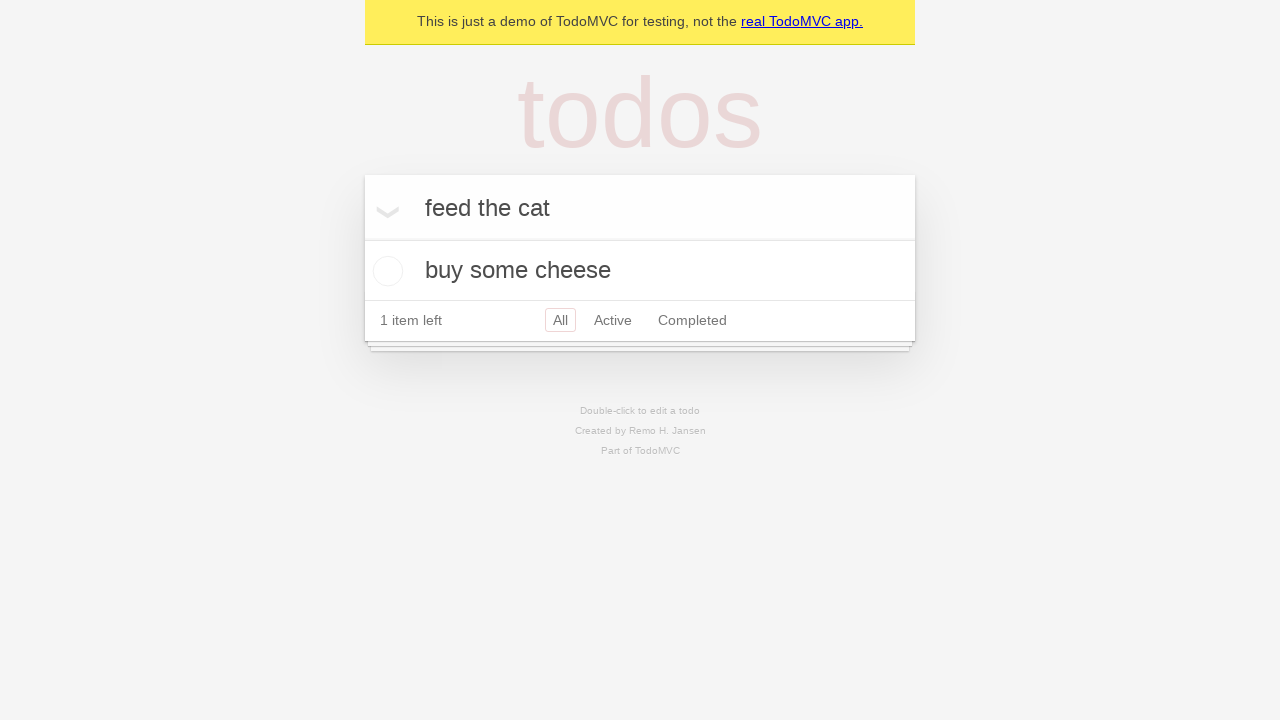

Pressed Enter to add second todo item on internal:attr=[placeholder="What needs to be done?"i]
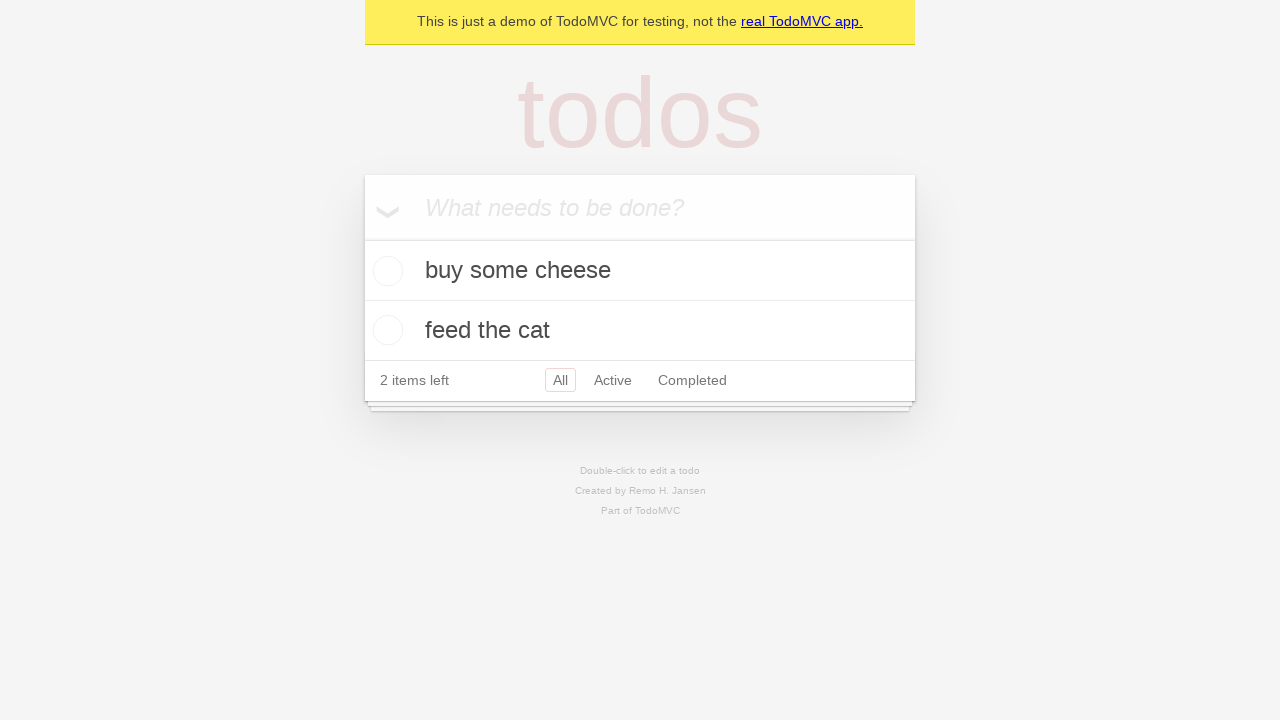

Second todo item appeared, total items in list is now 2
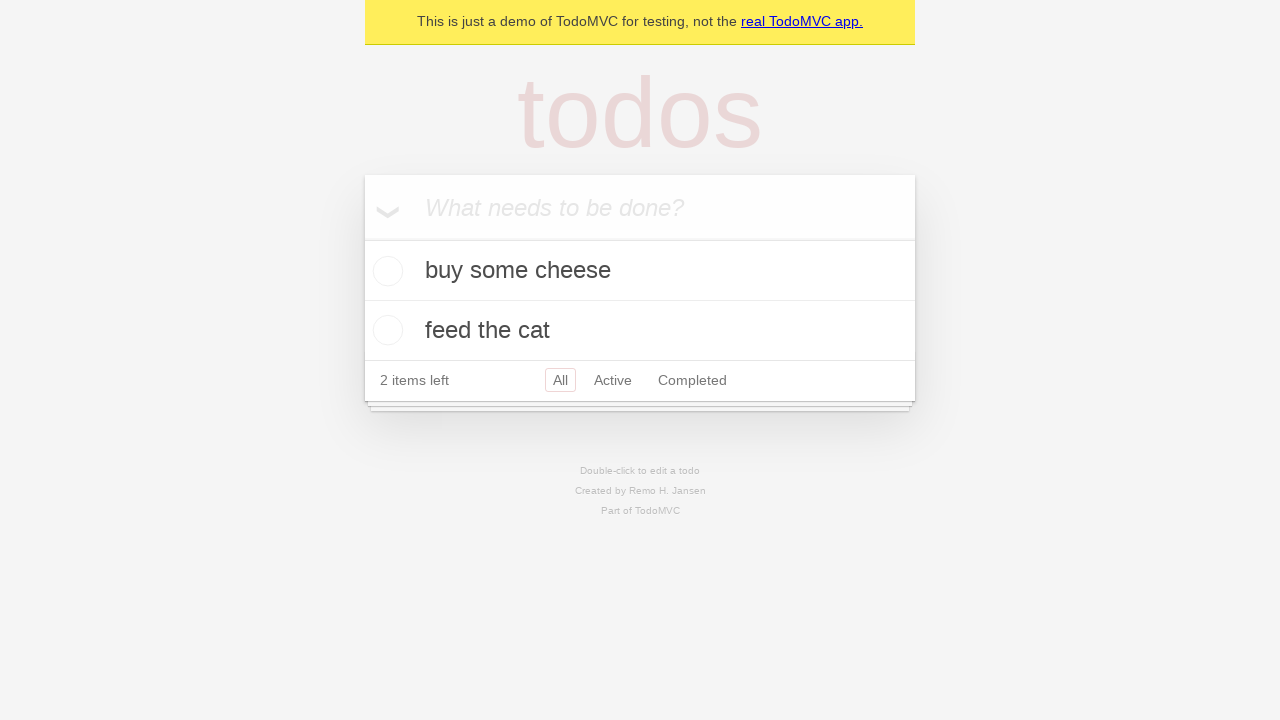

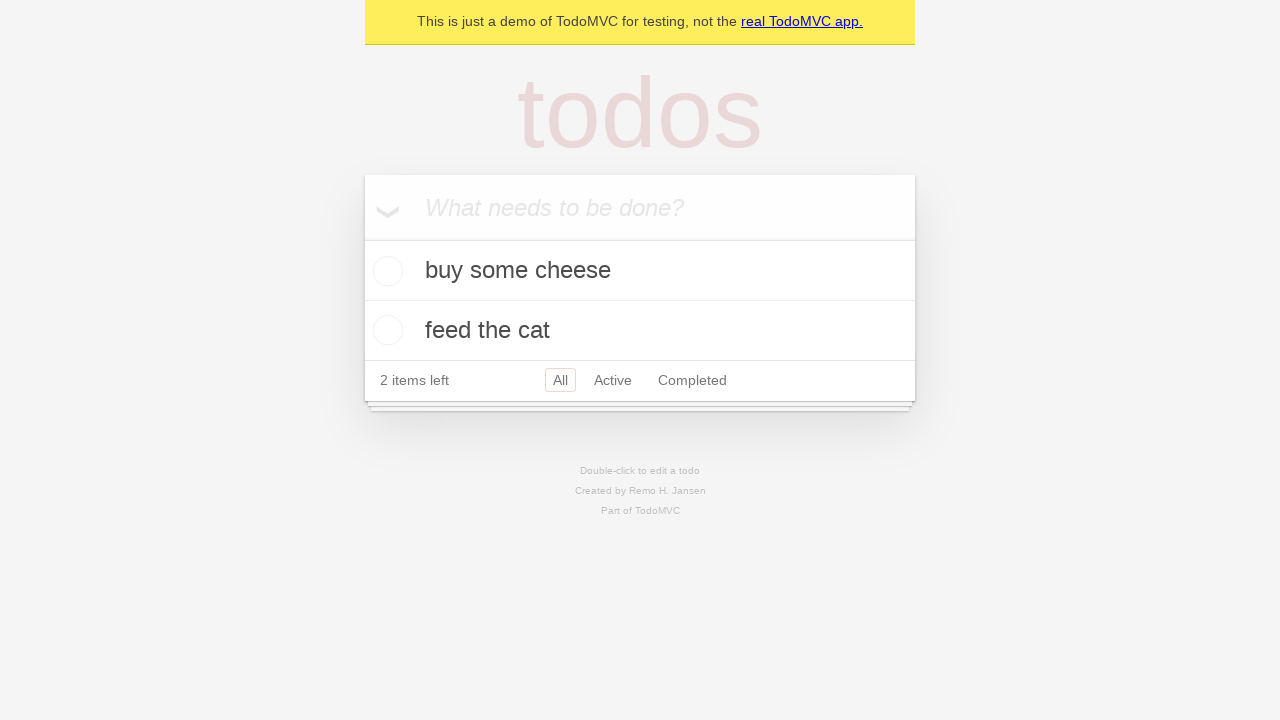